Tests multi-window handling by clicking on a Careers link that opens in a new tab/window and switching to it

Starting URL: https://www.mphasis.com/home.html

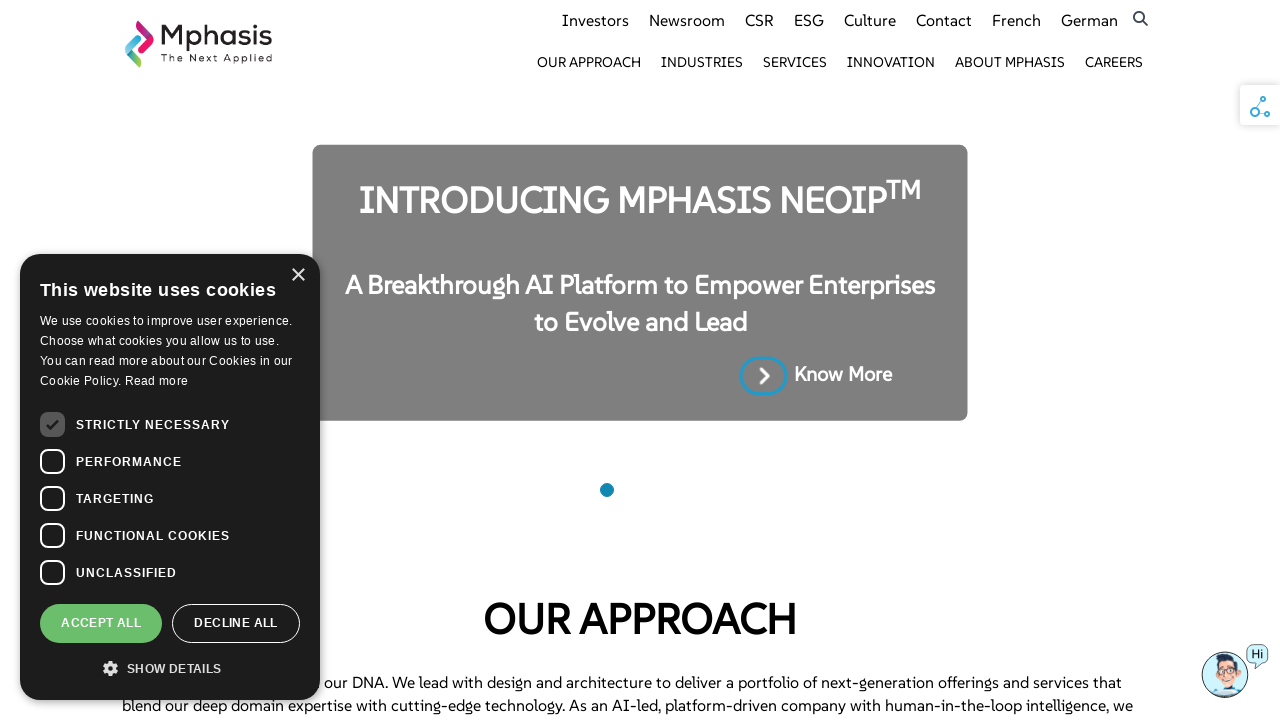

Clicked on Careers link which opens in a new tab/window at (1114, 62) on xpath=//a[text()='Careers']
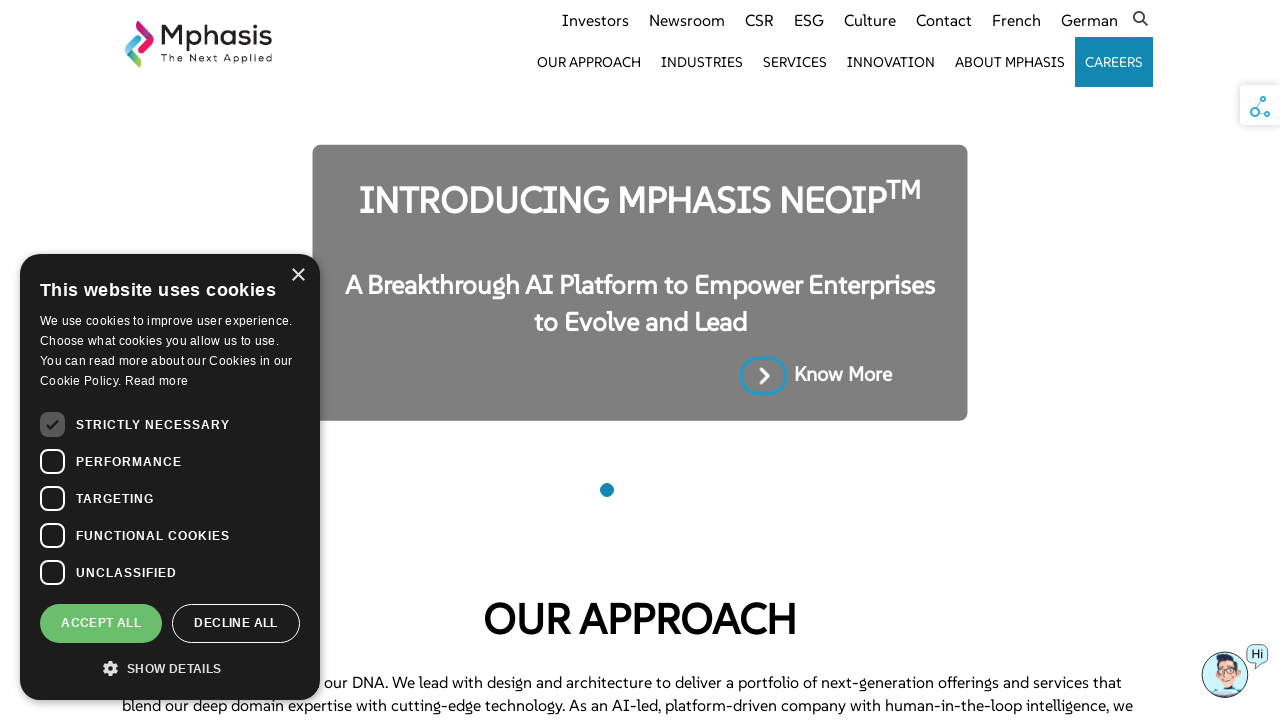

Captured new page/tab object from page handler
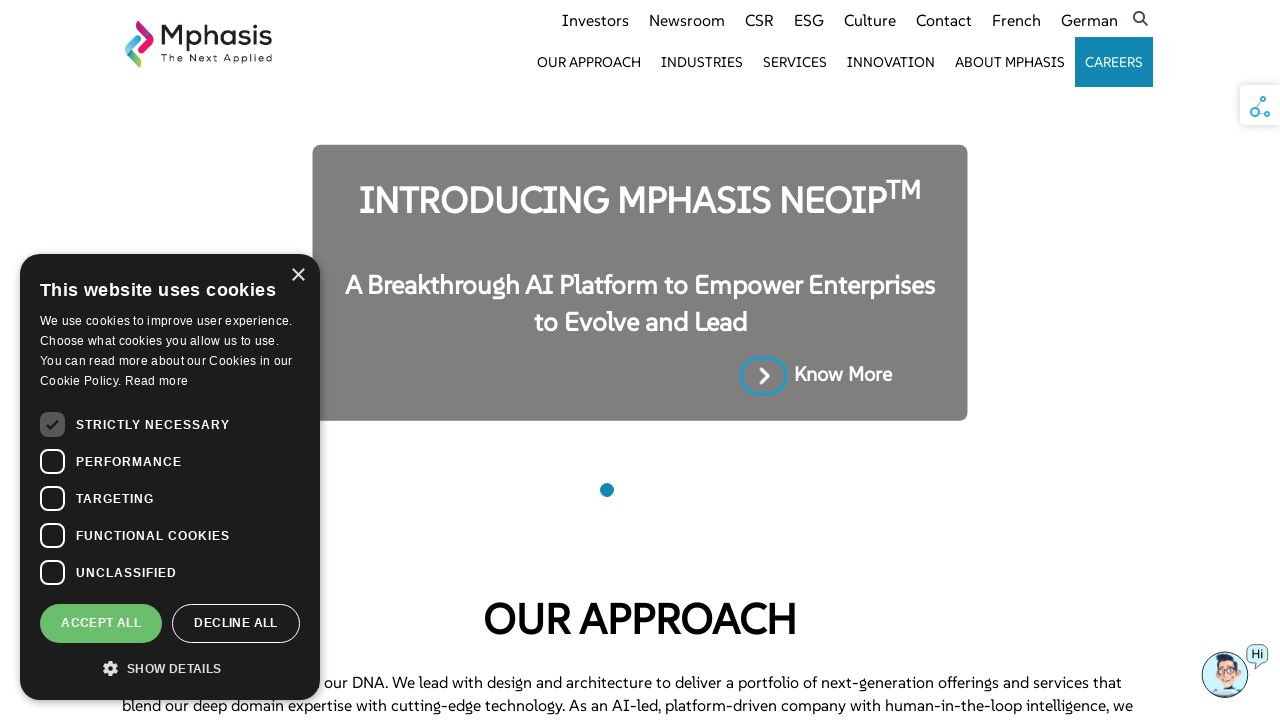

New page/tab loaded successfully
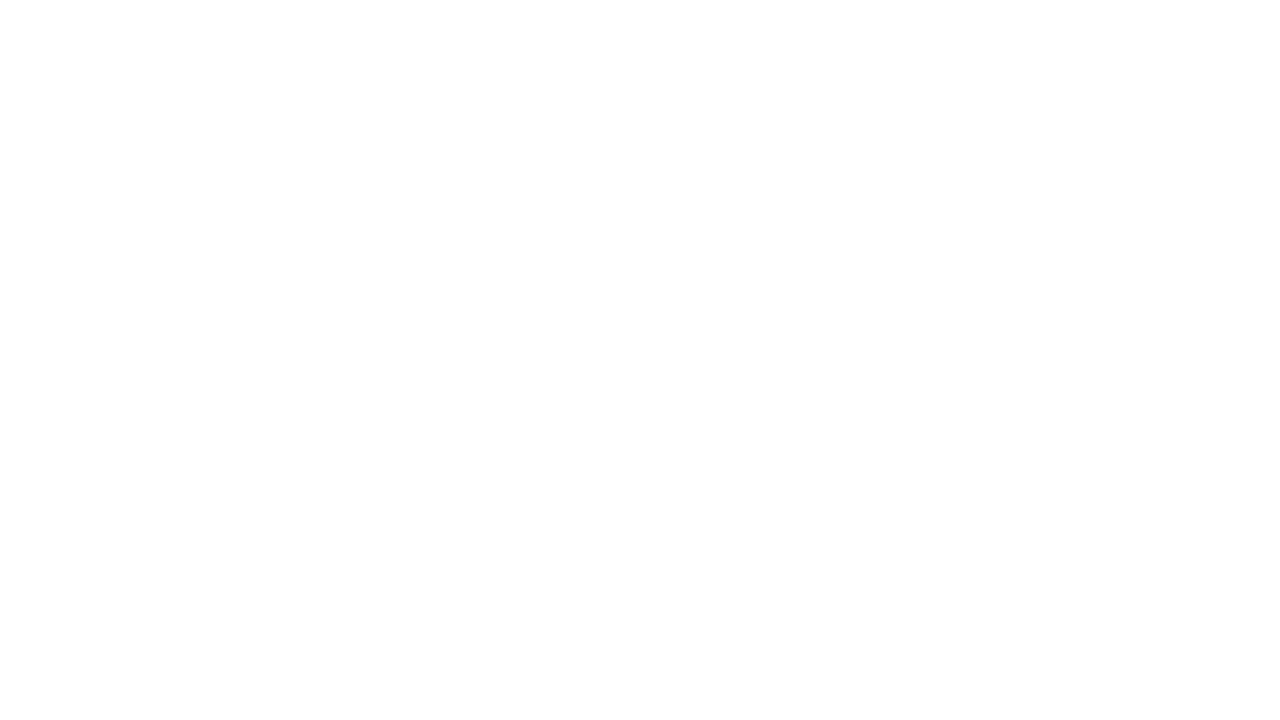

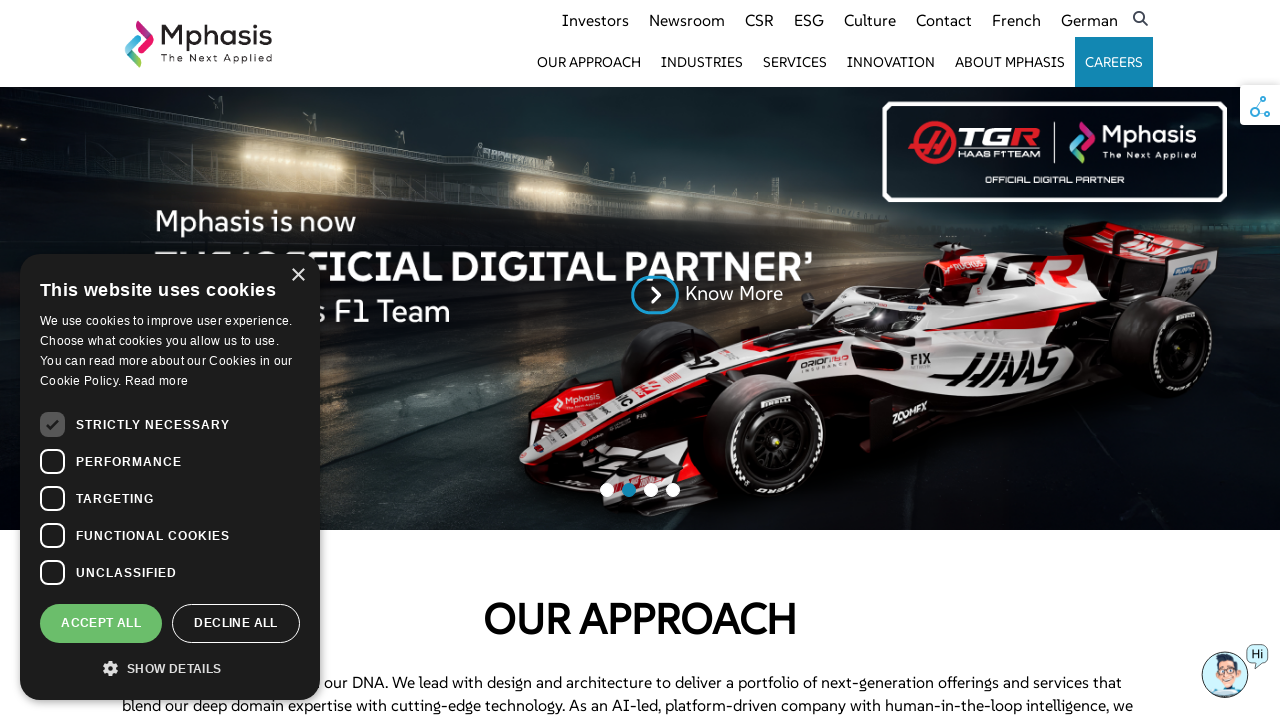